Tests that the RedBus homepage loads completely by navigating to the site and waiting for the document ready state to be complete.

Starting URL: https://www.redbus.in/

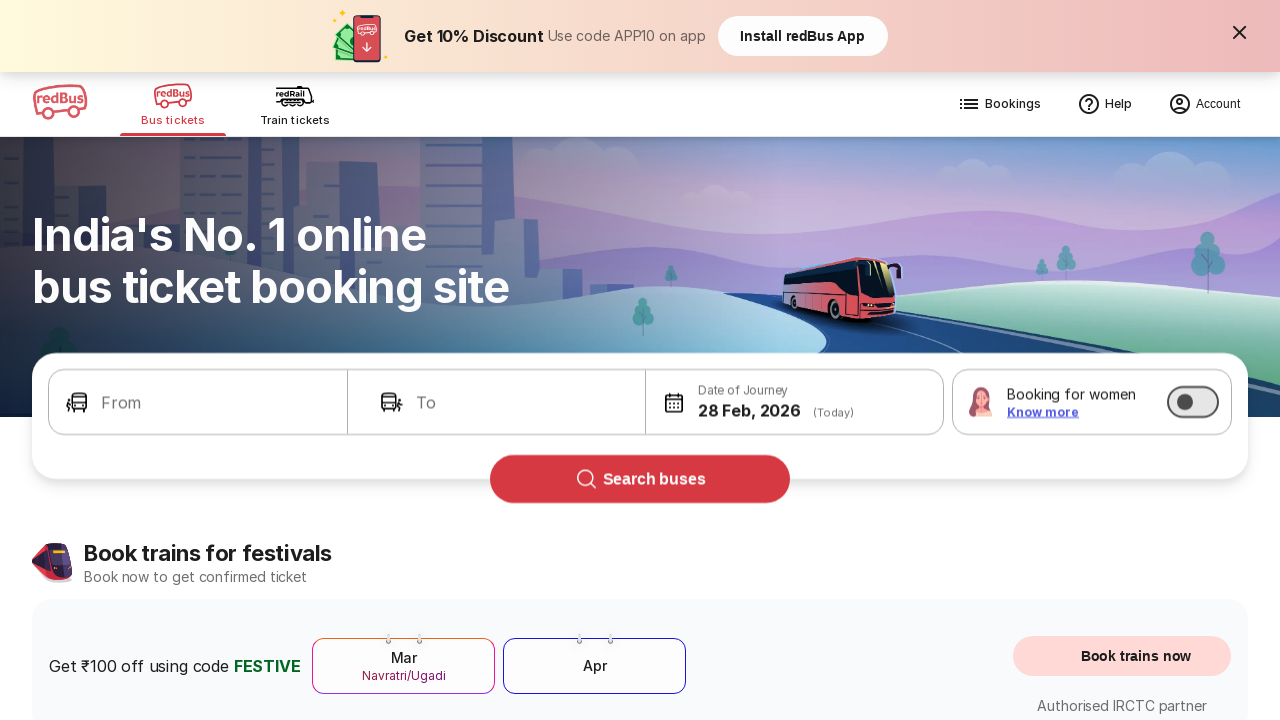

Navigated to RedBus homepage
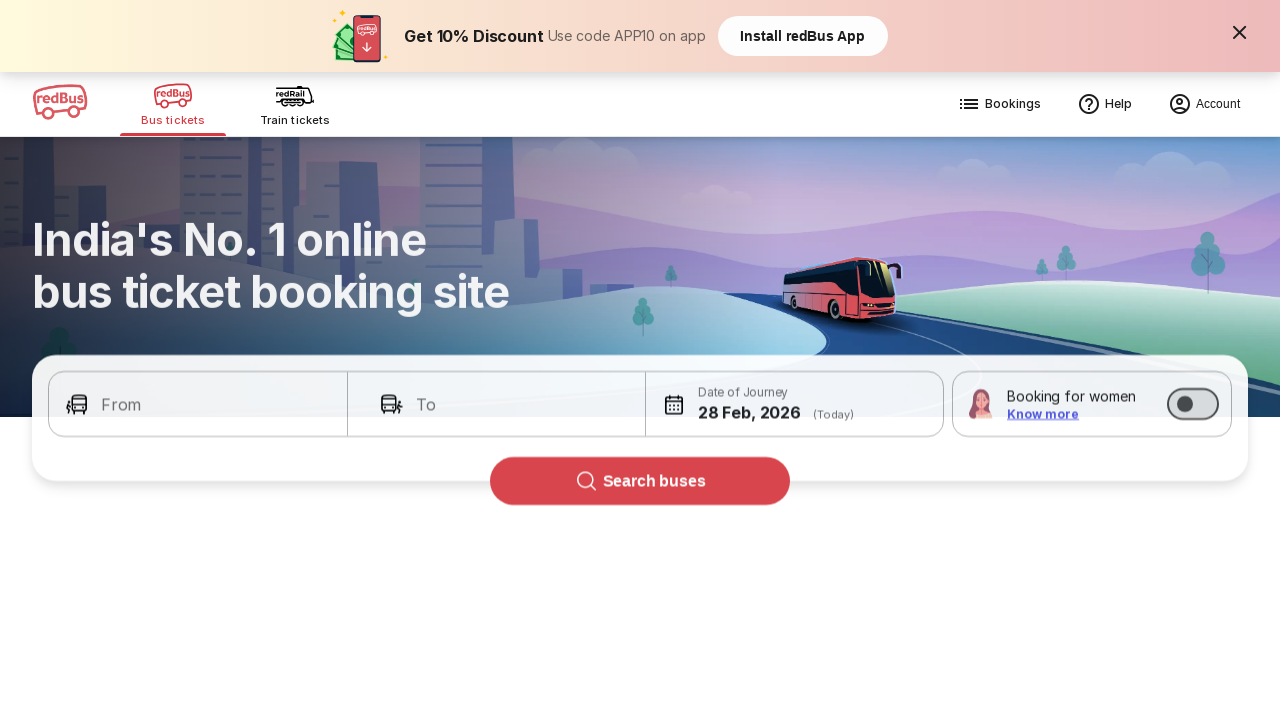

Page DOM content loaded
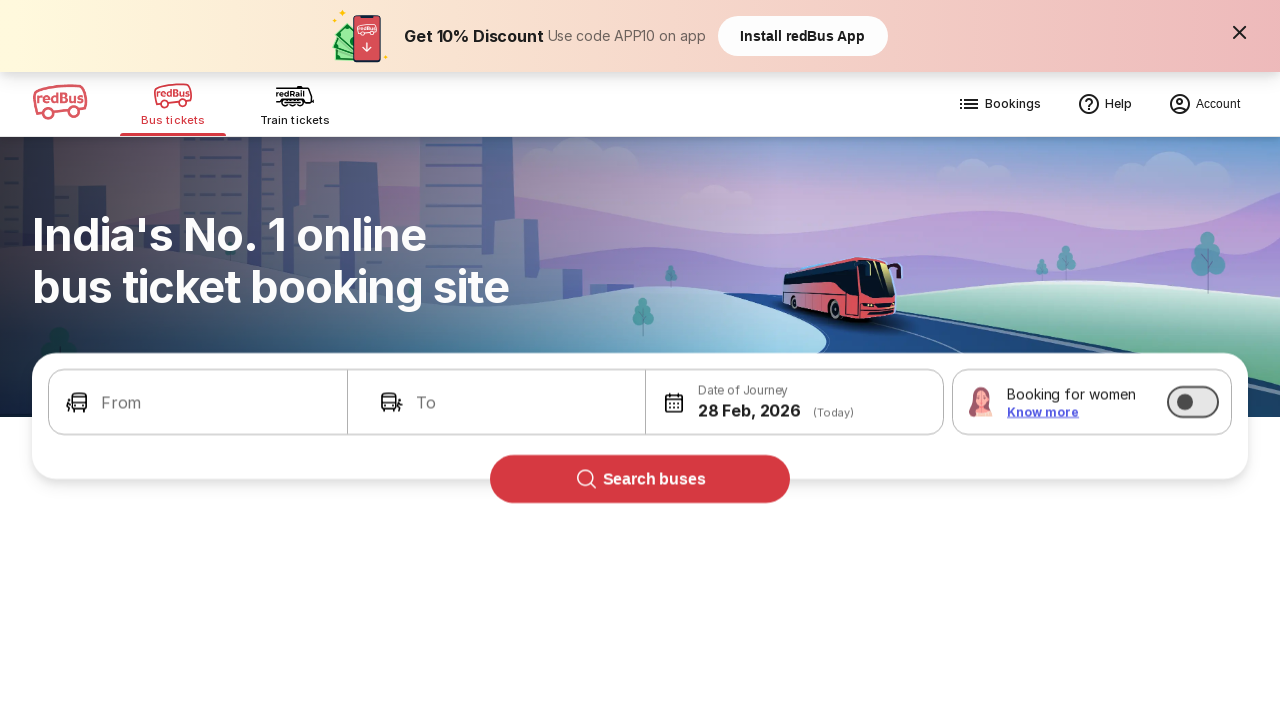

Page fully loaded
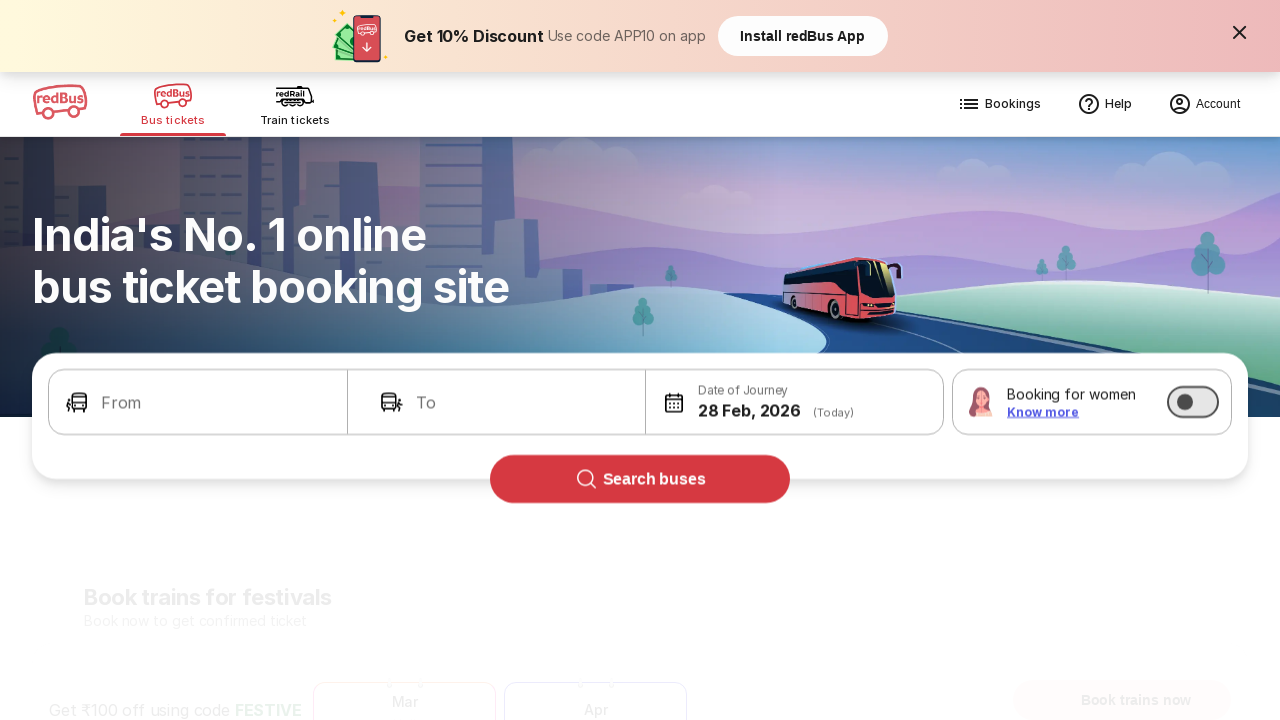

Body element found on page
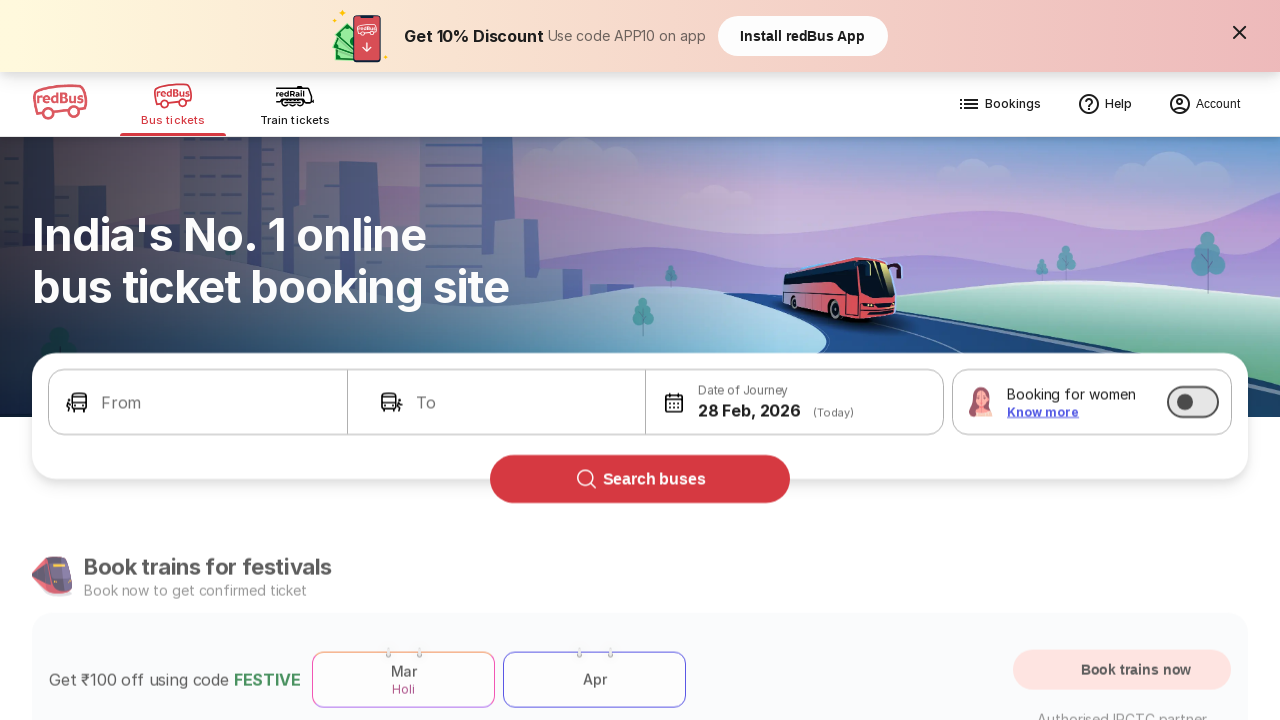

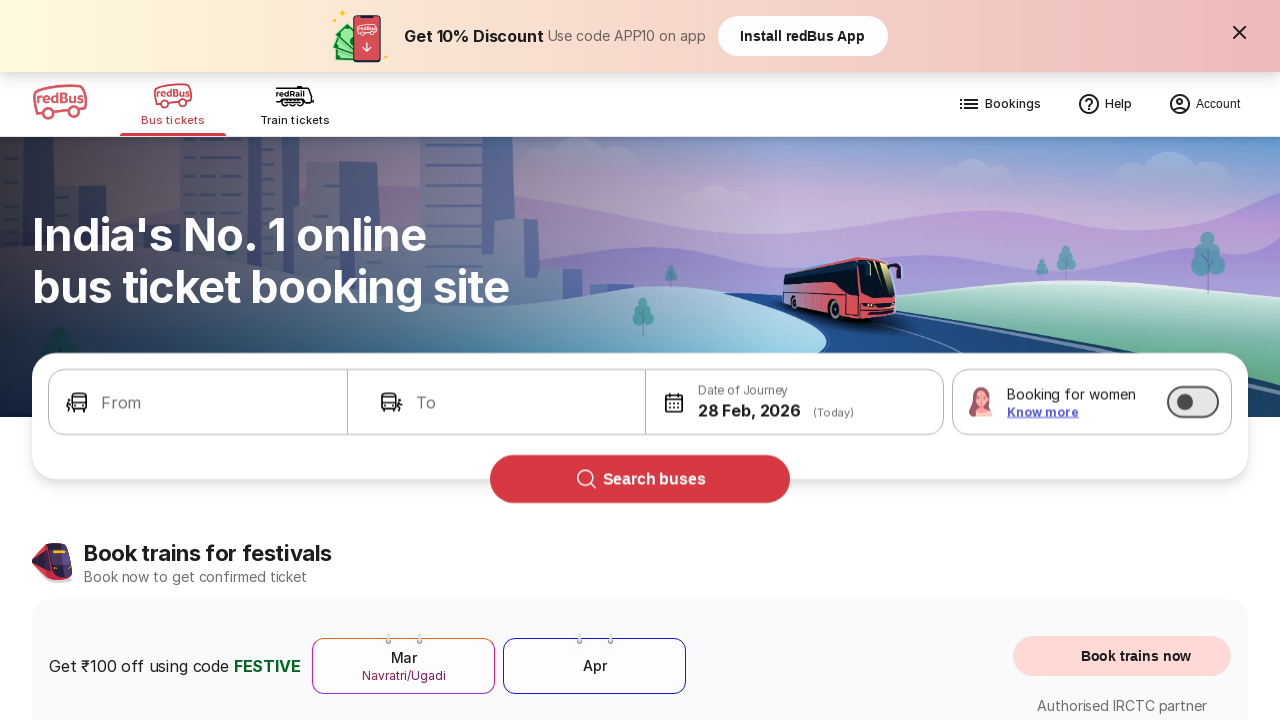